Tests checkbox functionality by clicking all checkboxes in the checkbox example section

Starting URL: https://codenboxautomationlab.com/practice/

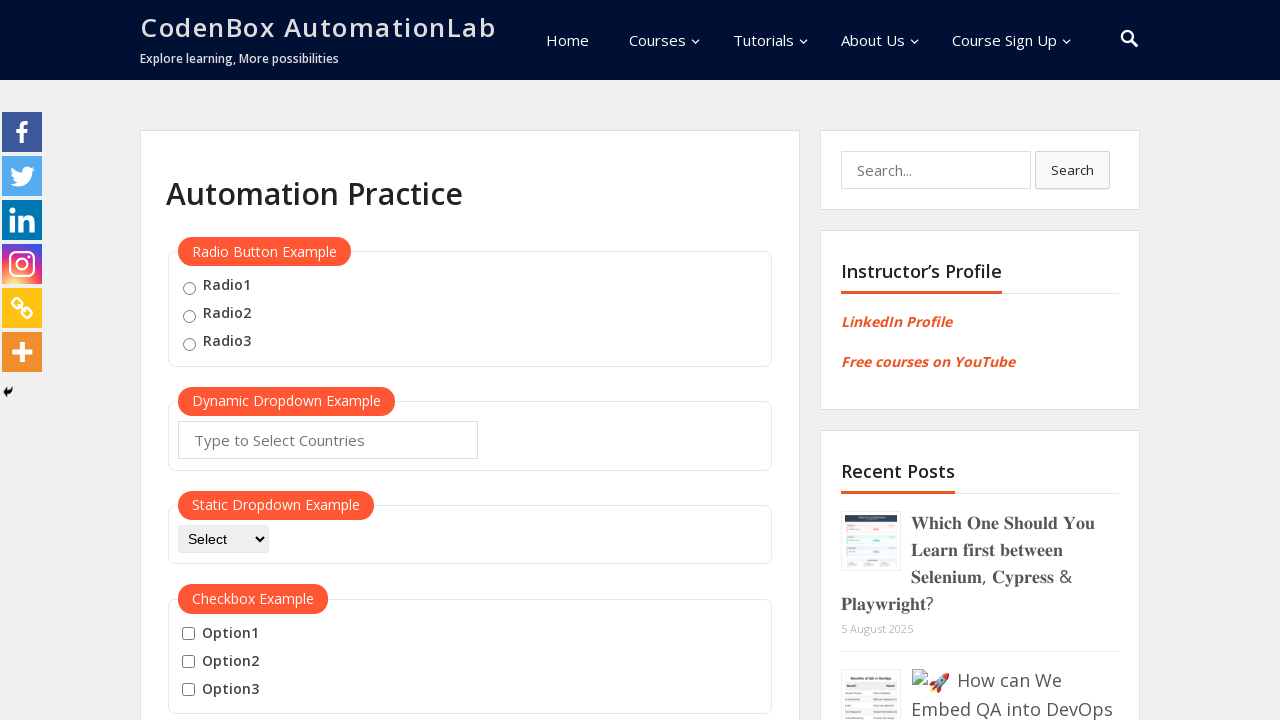

Located all checkboxes in the checkbox example section
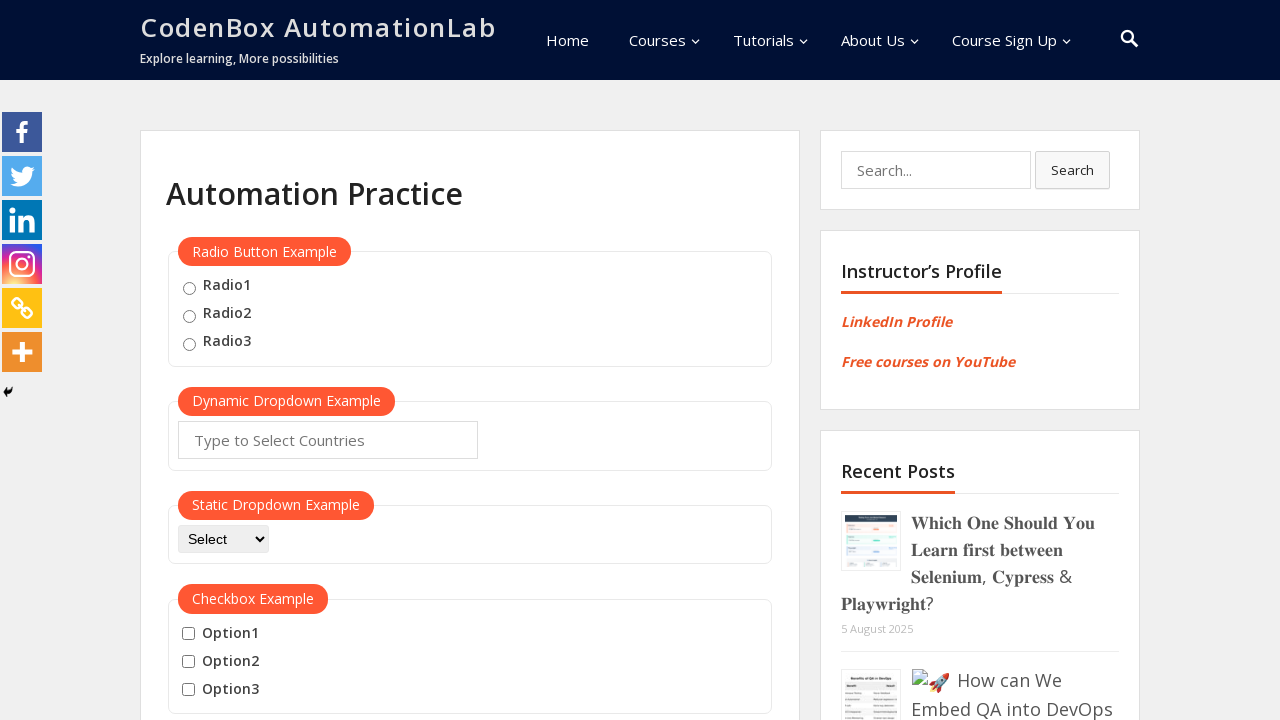

Clicked a checkbox at (188, 634) on xpath=//div[@id='checkbox-example']//fieldset >> input >> nth=0
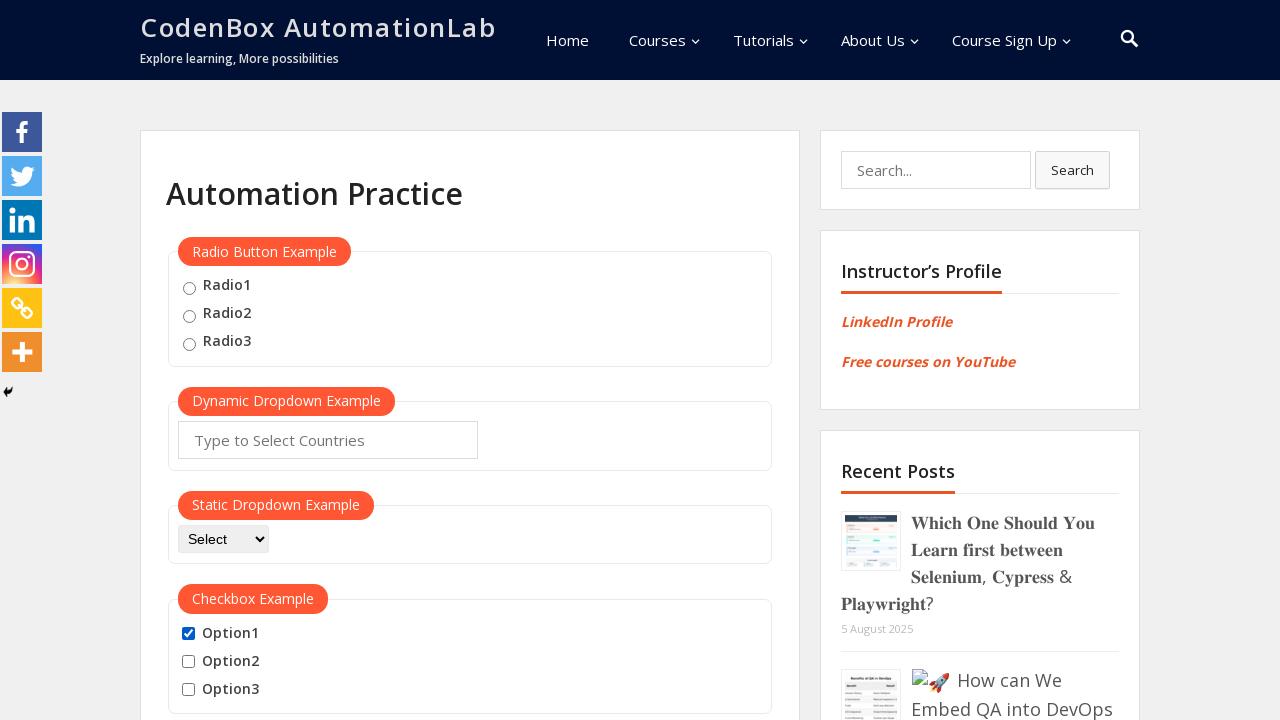

Clicked a checkbox at (188, 662) on xpath=//div[@id='checkbox-example']//fieldset >> input >> nth=1
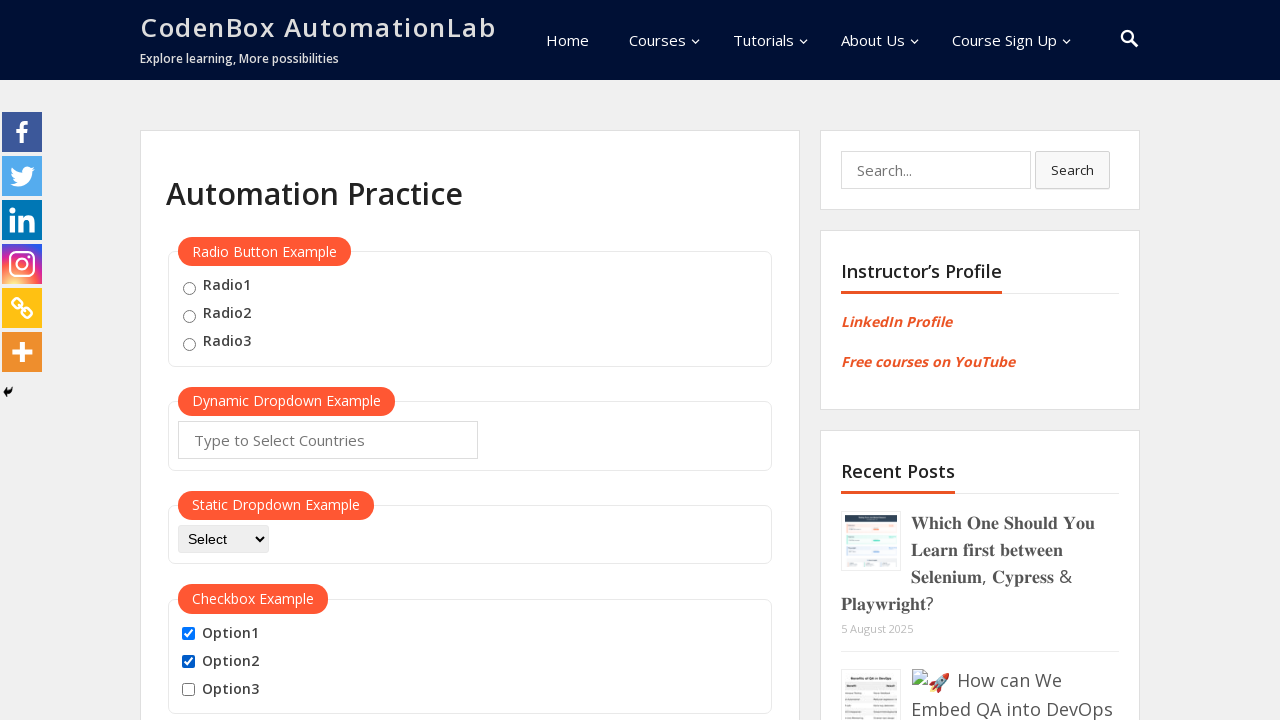

Clicked a checkbox at (188, 690) on xpath=//div[@id='checkbox-example']//fieldset >> input >> nth=2
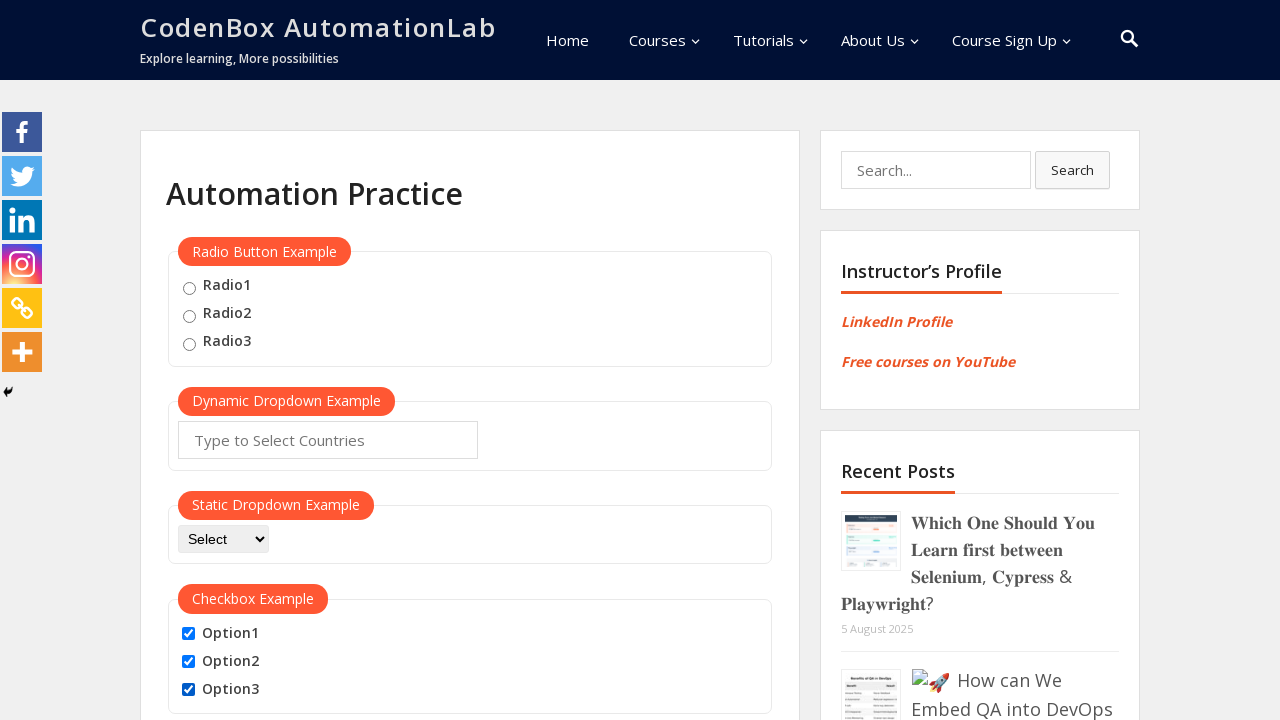

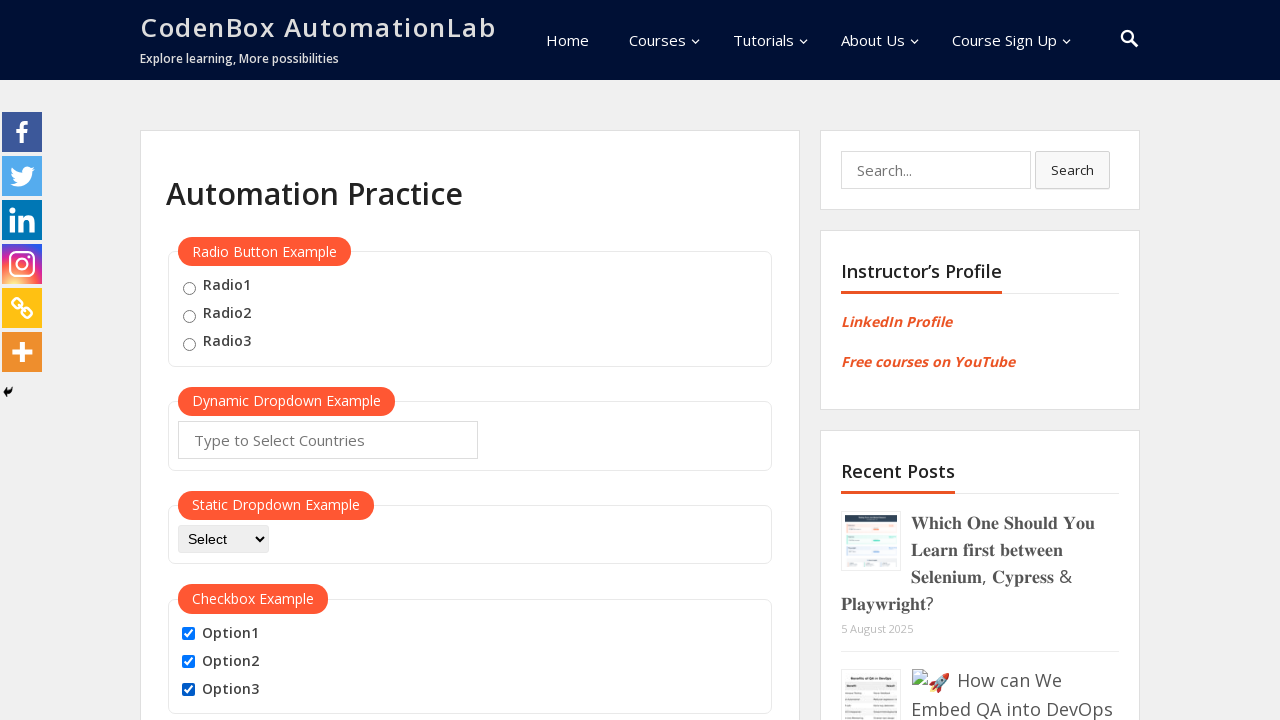